Tests that the Clear completed button is hidden when no items are completed

Starting URL: https://demo.playwright.dev/todomvc

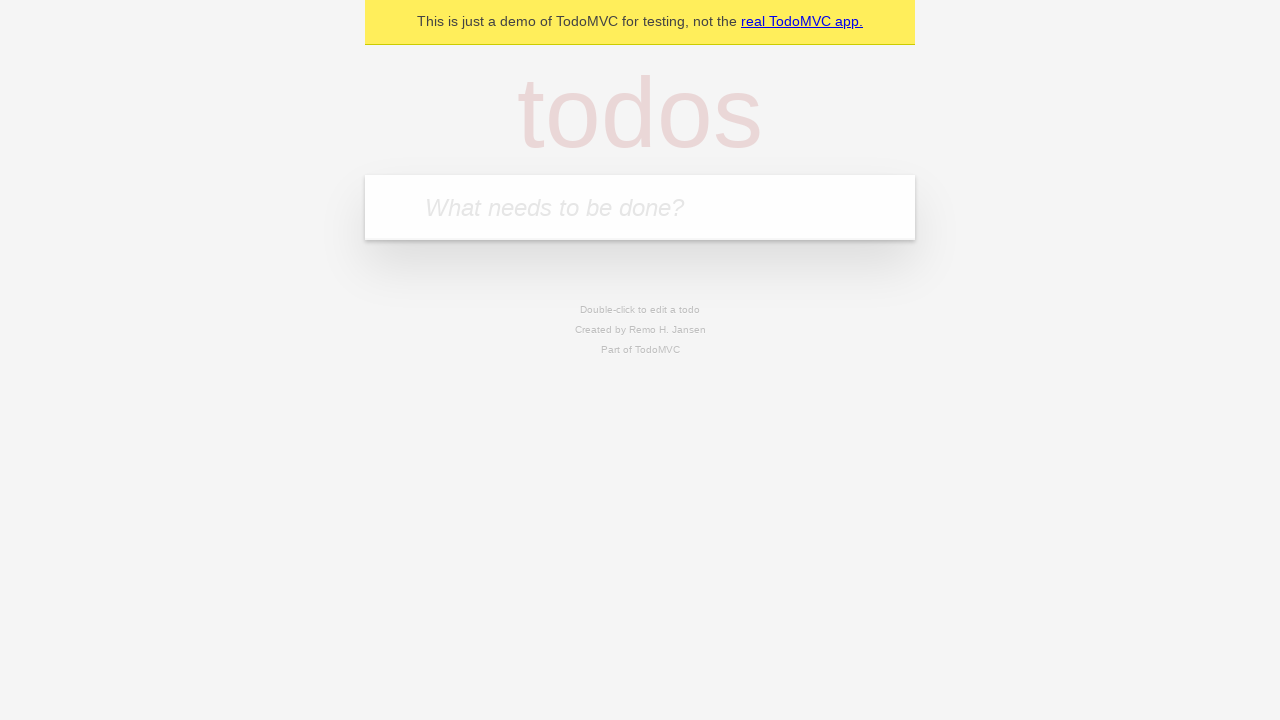

Filled todo input with 'buy some cheese' on internal:attr=[placeholder="What needs to be done?"i]
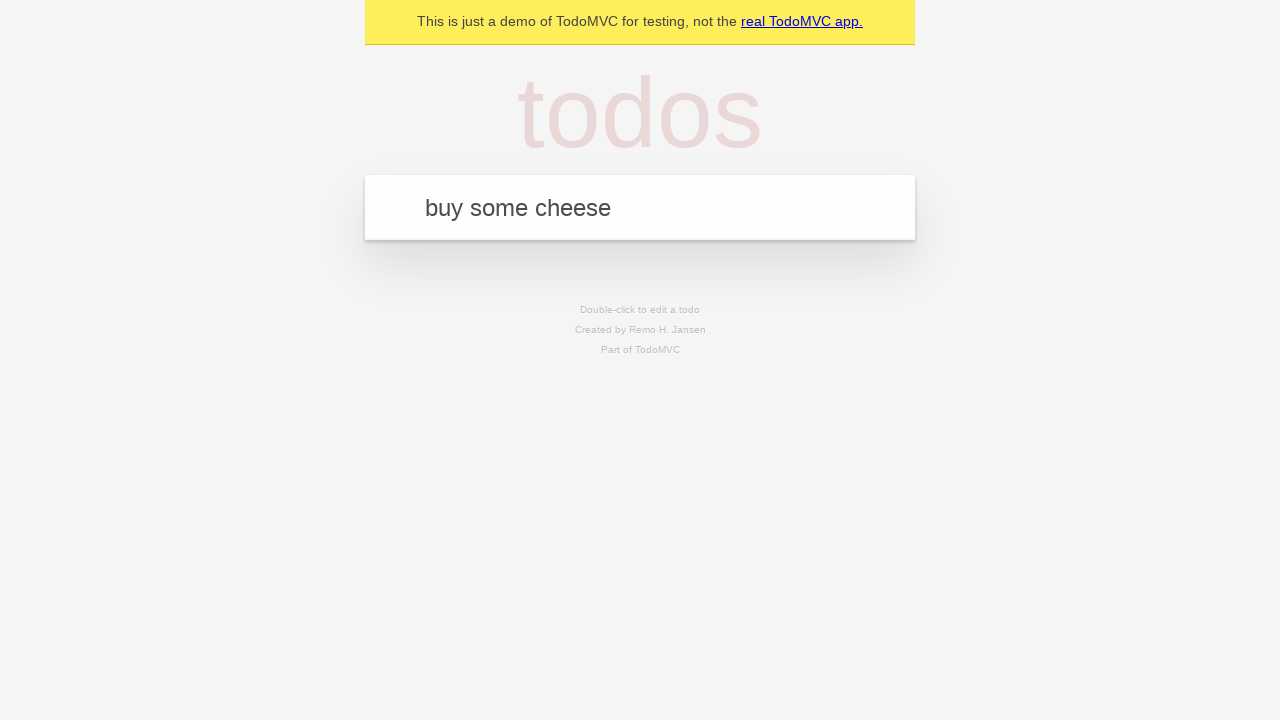

Pressed Enter to create first todo on internal:attr=[placeholder="What needs to be done?"i]
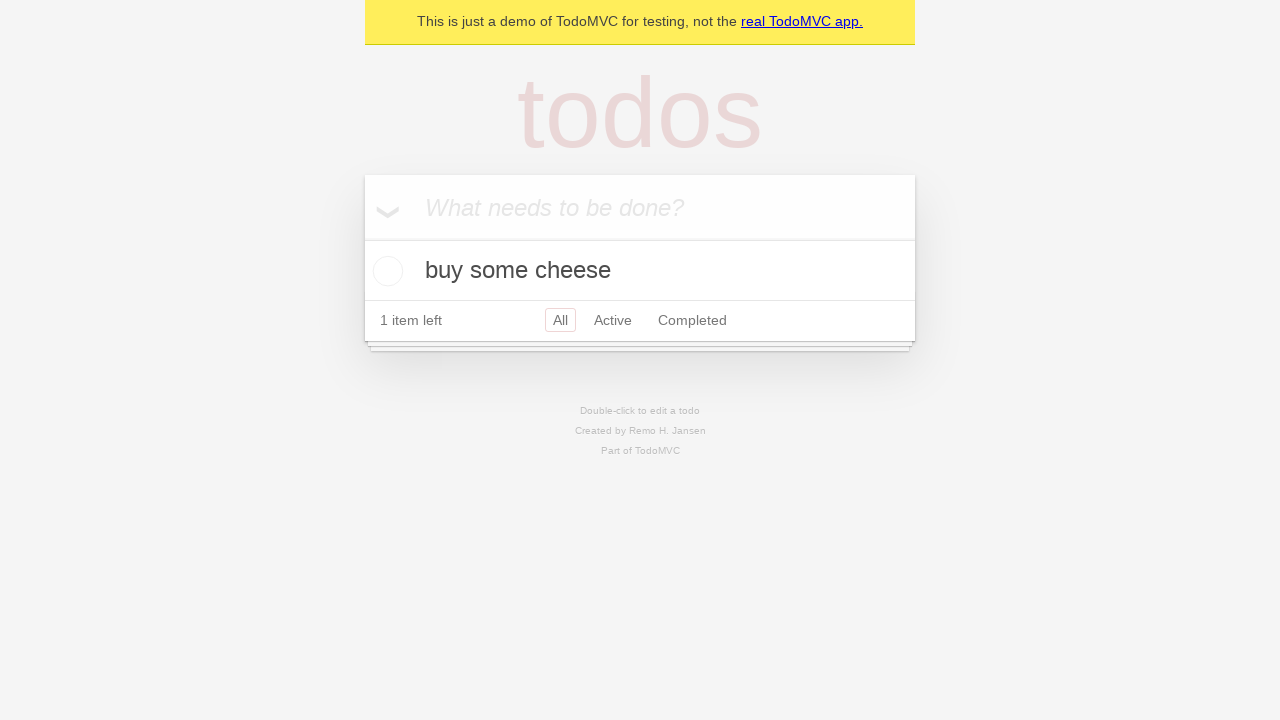

Filled todo input with 'feed the cat' on internal:attr=[placeholder="What needs to be done?"i]
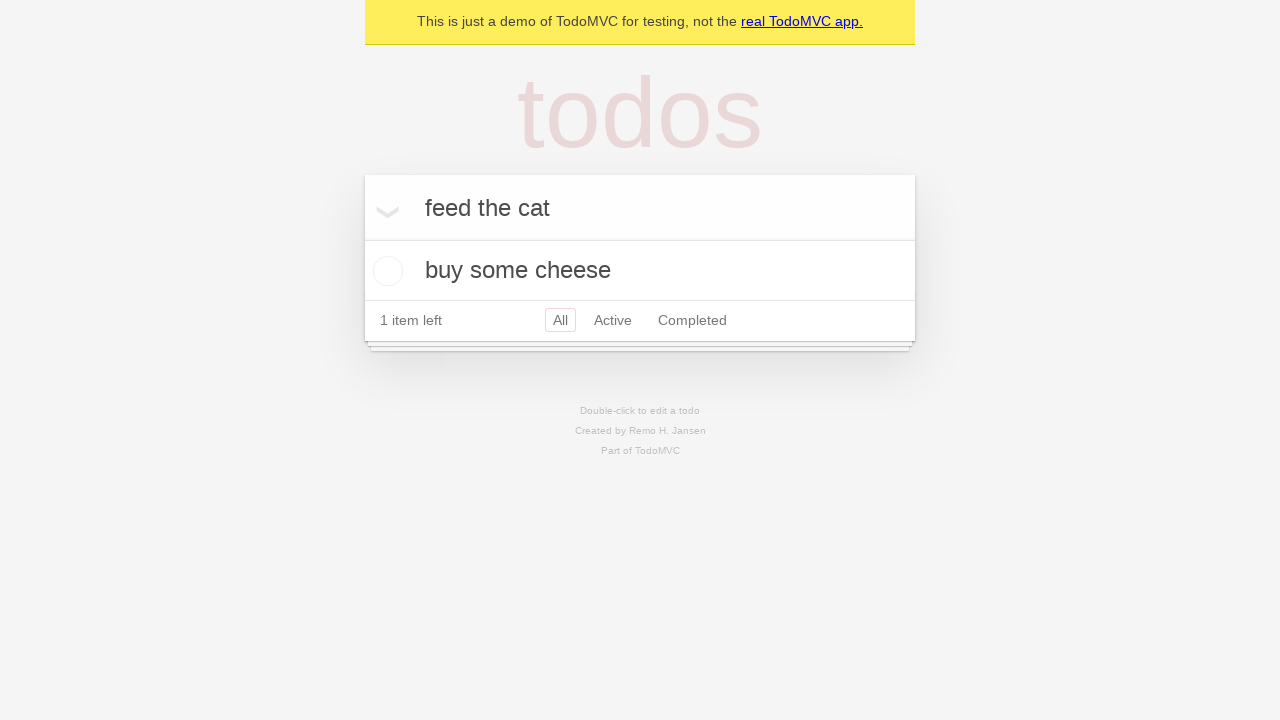

Pressed Enter to create second todo on internal:attr=[placeholder="What needs to be done?"i]
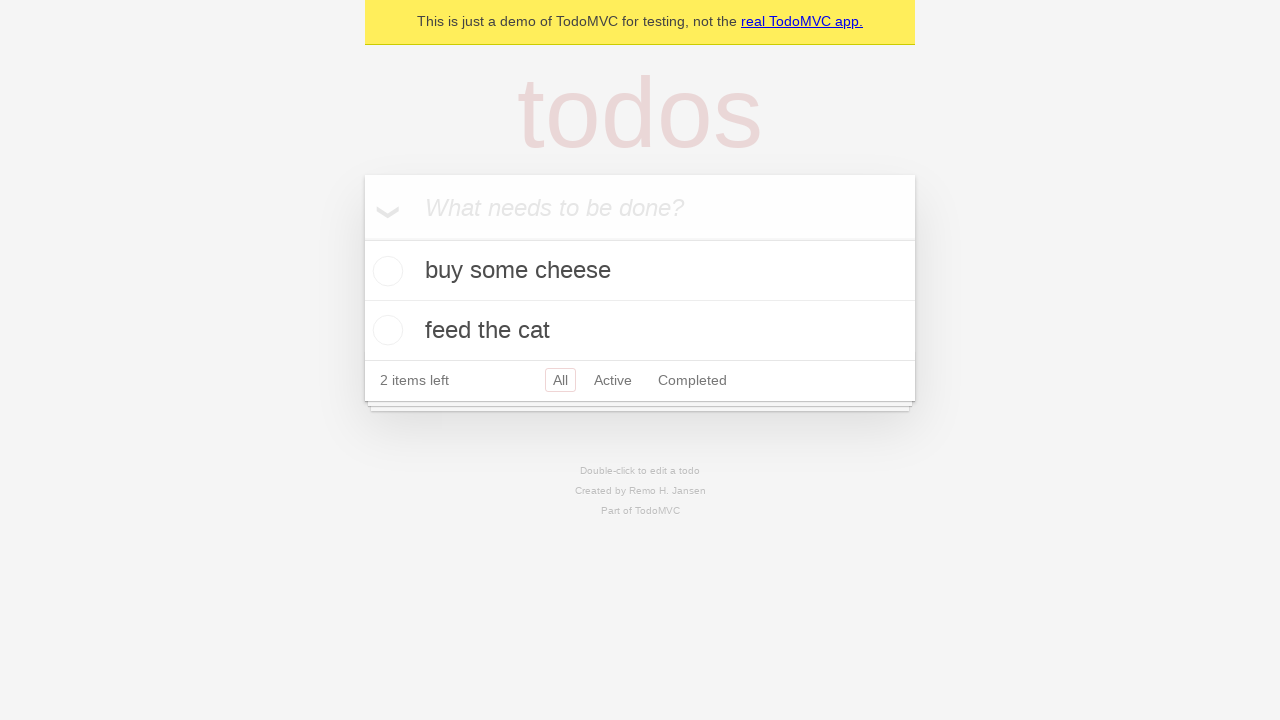

Filled todo input with 'book a doctors appointment' on internal:attr=[placeholder="What needs to be done?"i]
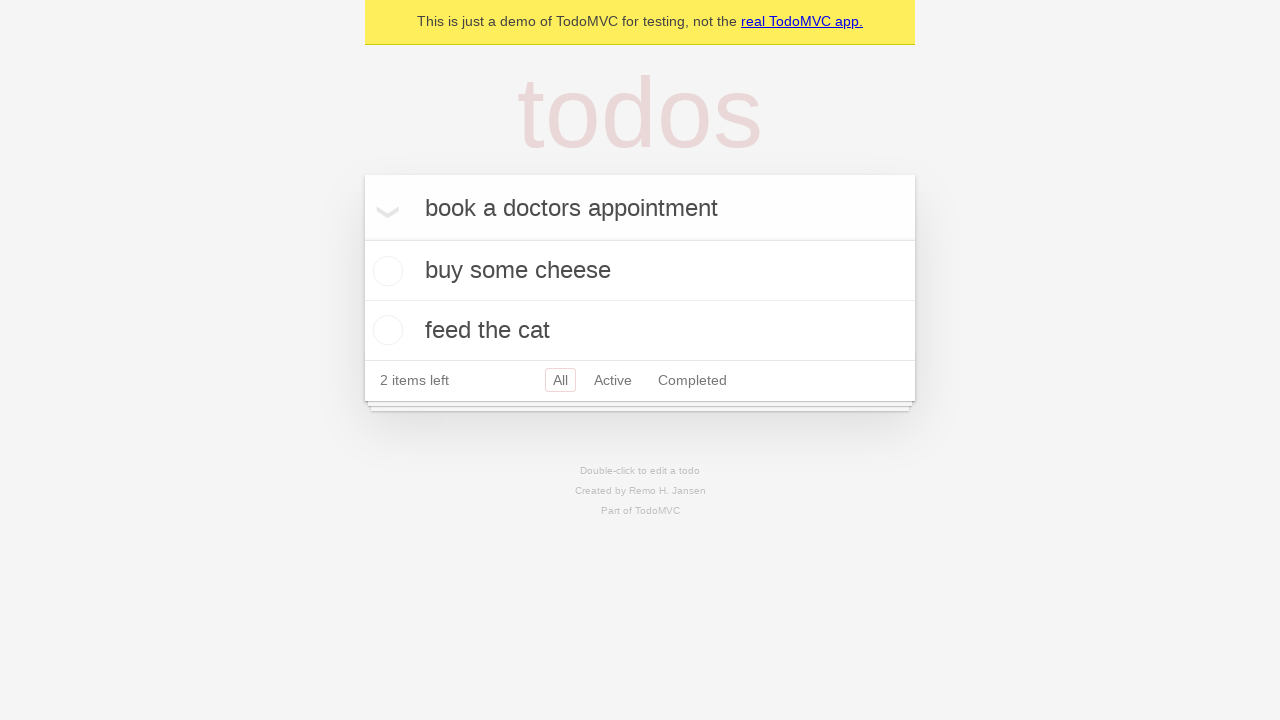

Pressed Enter to create third todo on internal:attr=[placeholder="What needs to be done?"i]
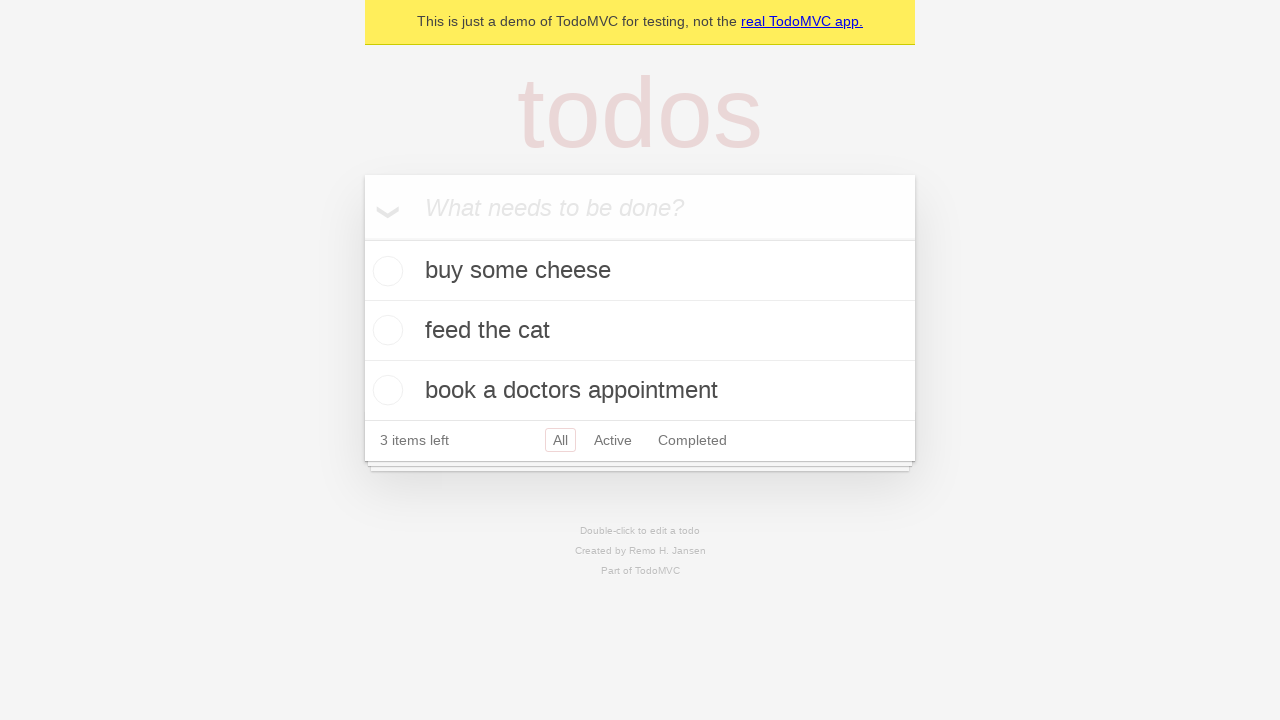

Waited for all three todos to appear
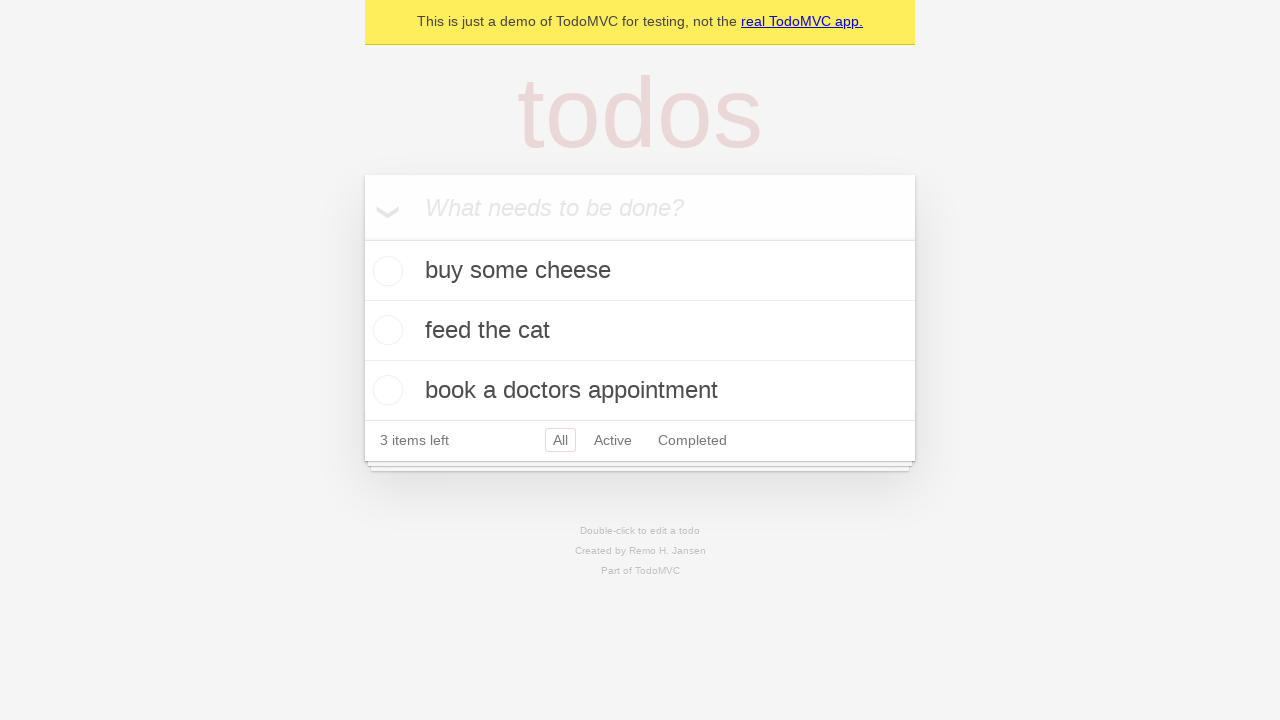

Checked the first todo as completed at (385, 271) on .todo-list li .toggle >> nth=0
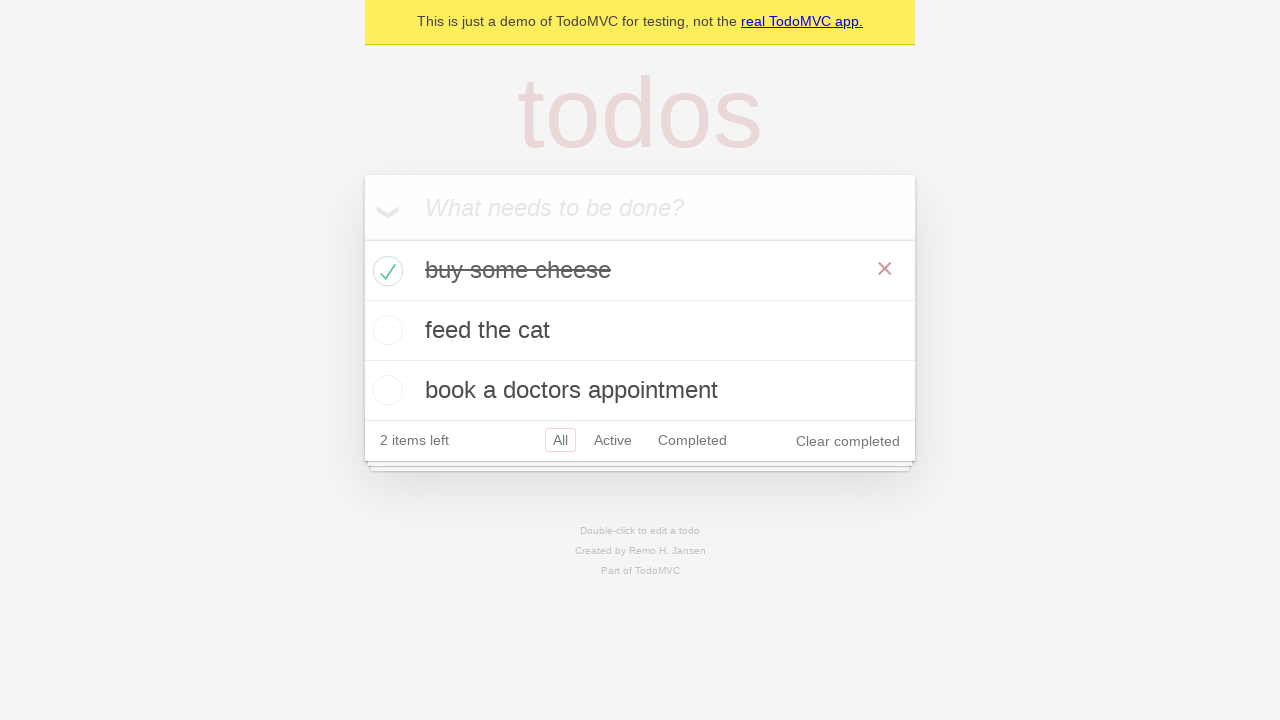

Clicked 'Clear completed' button to remove completed todo at (848, 441) on internal:role=button[name="Clear completed"i]
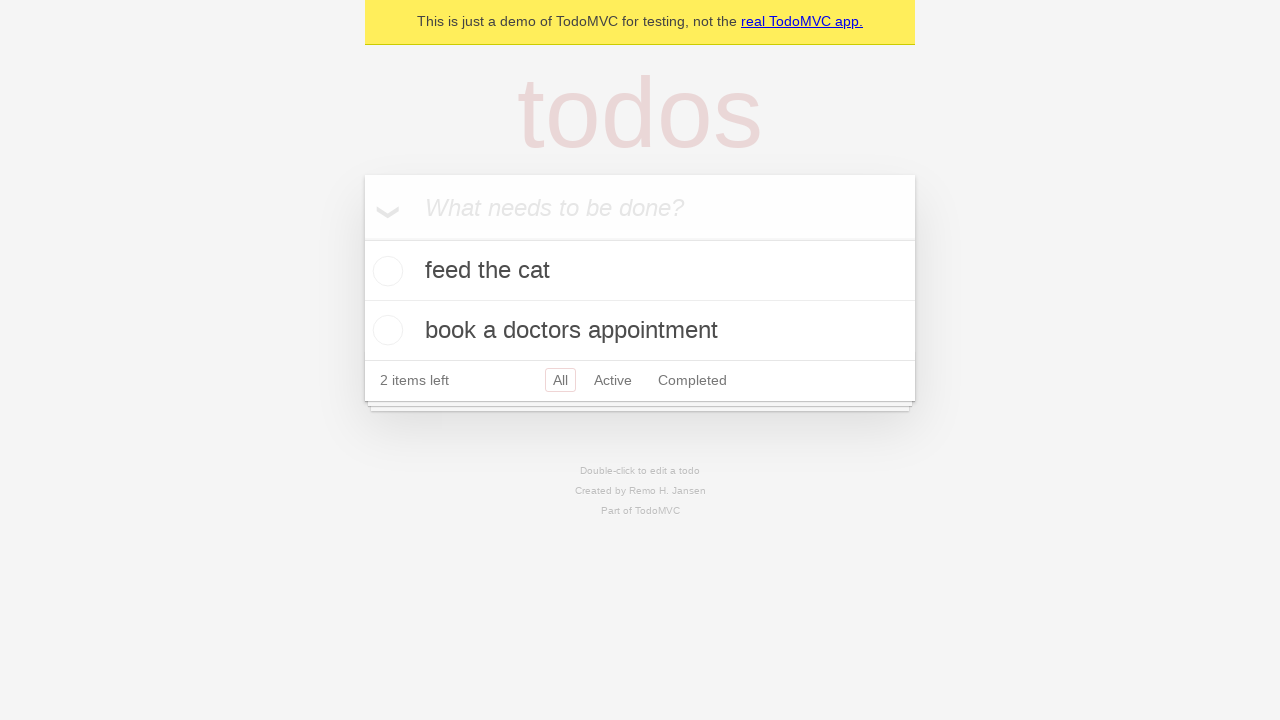

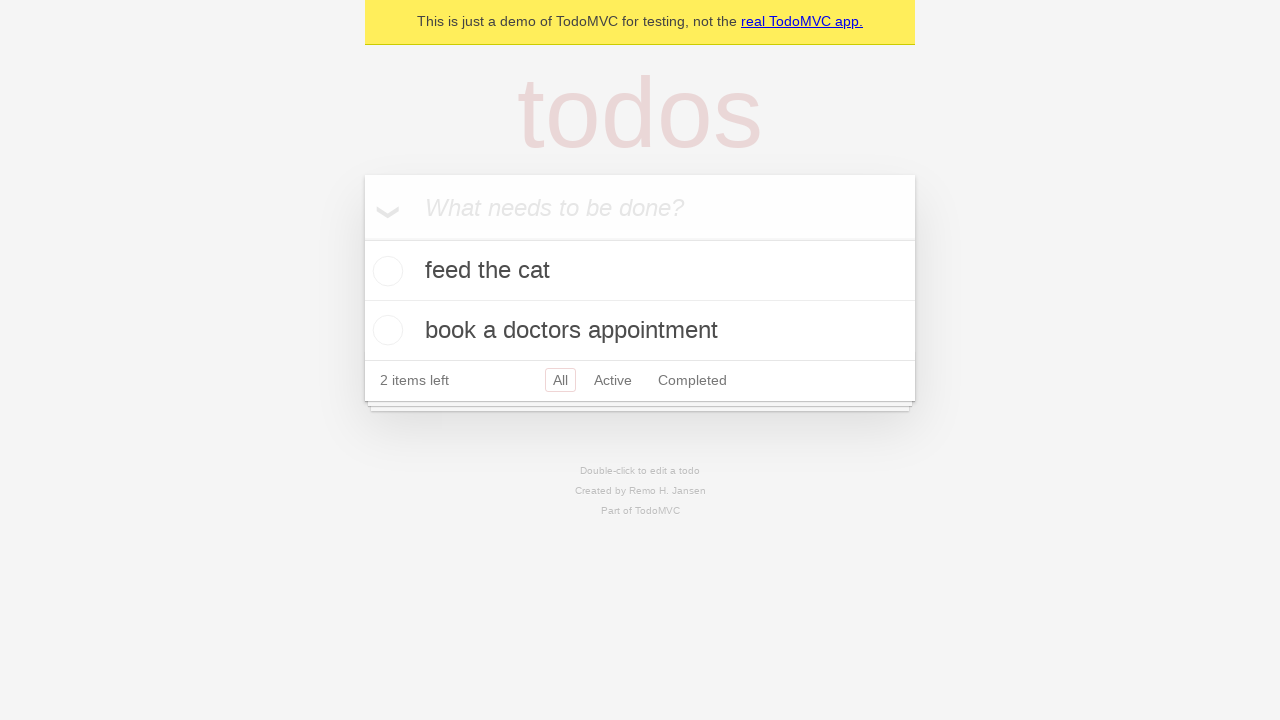